Tests the prompt alert functionality by clicking a button that triggers a prompt alert and entering text into it

Starting URL: https://demoqa.com/alerts

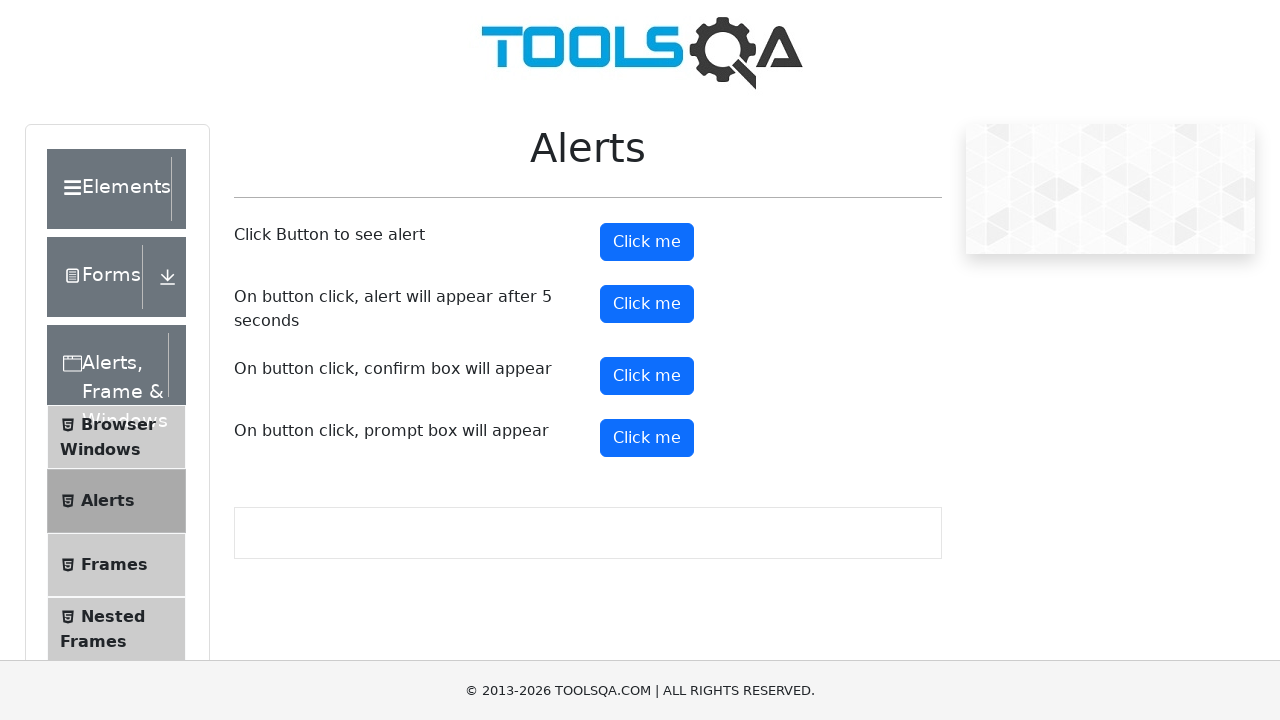

Clicked the prompt alert button at (647, 438) on #promtButton
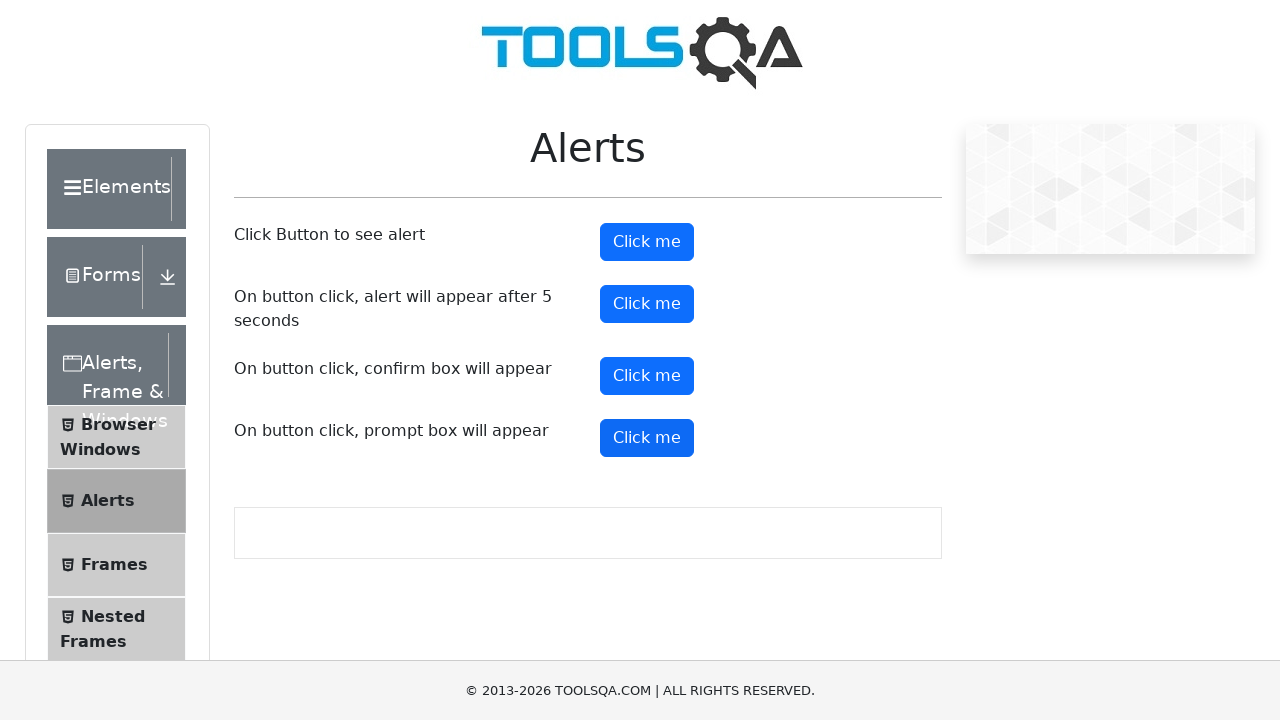

Set up dialog handler to accept prompt with 'TestUser'
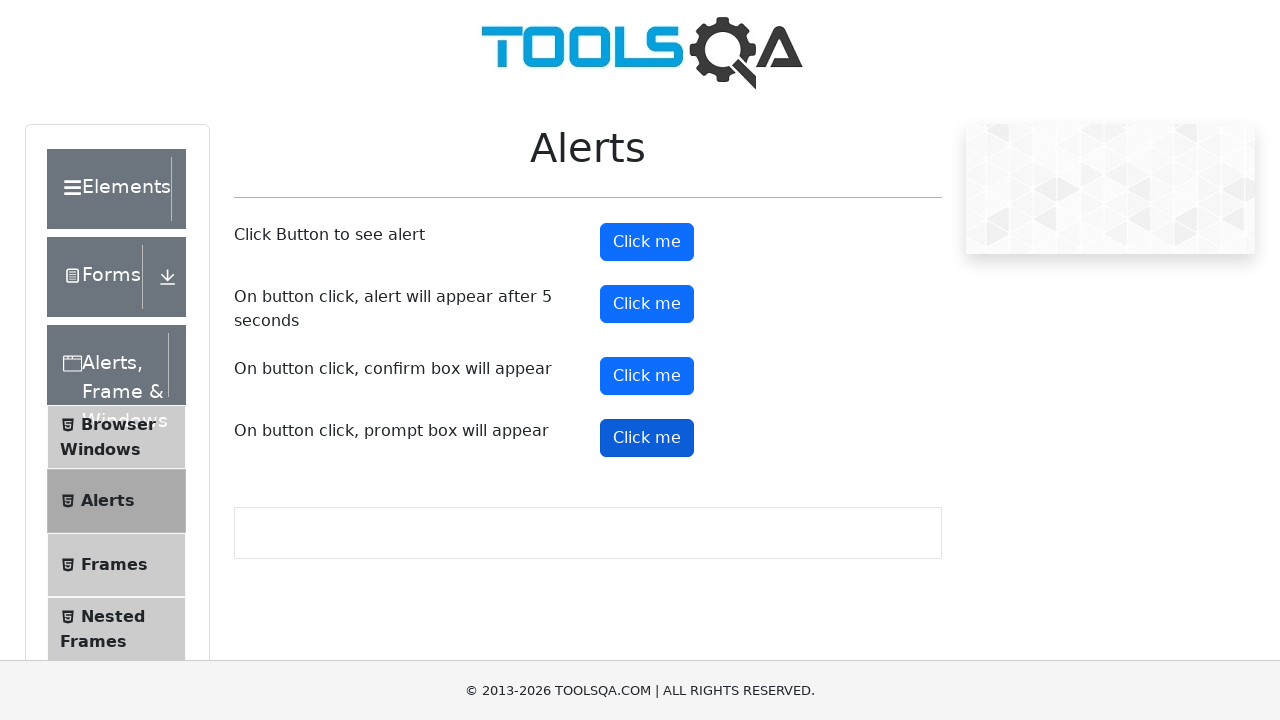

Clicked the prompt alert button again to trigger the dialog at (647, 438) on #promtButton
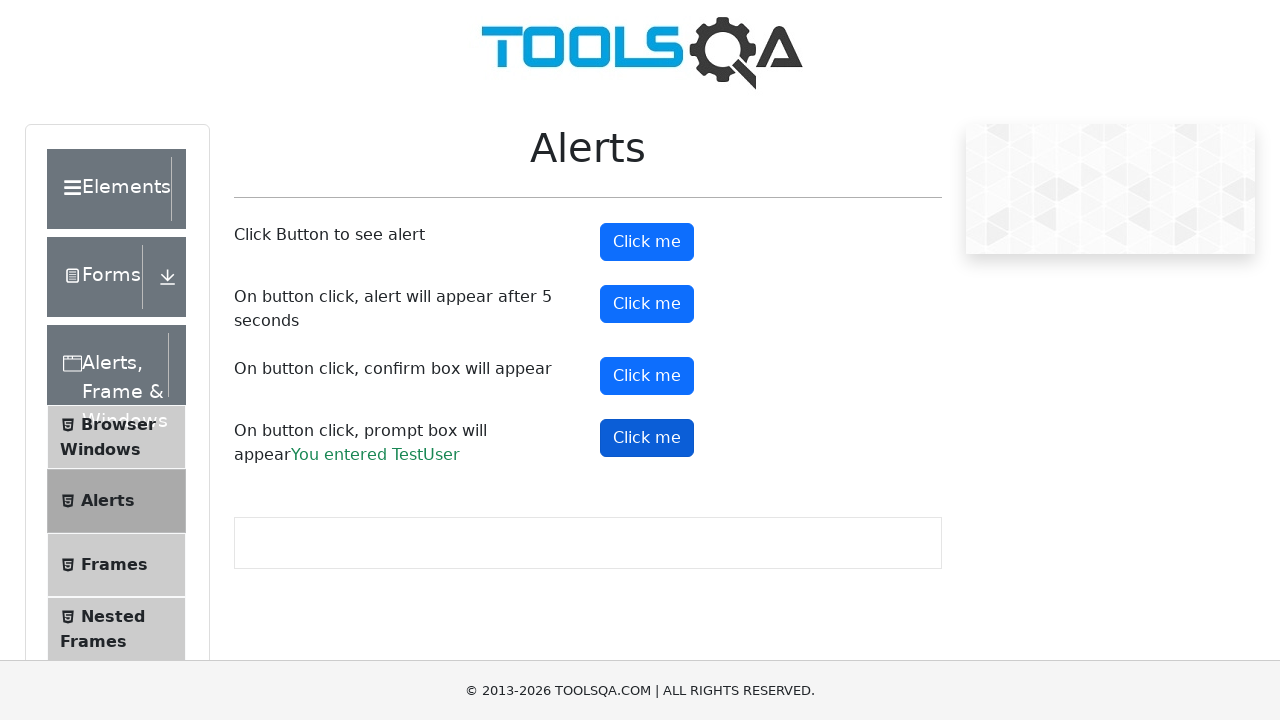

Waited for dialog interaction to complete
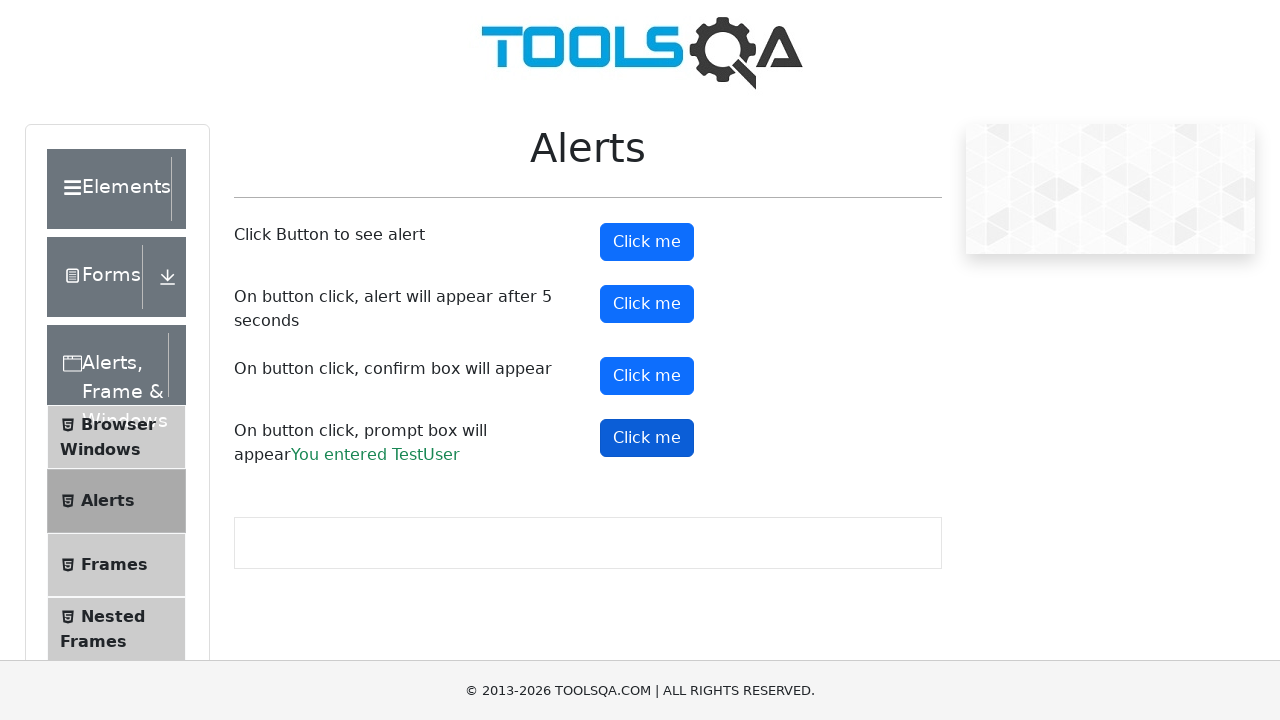

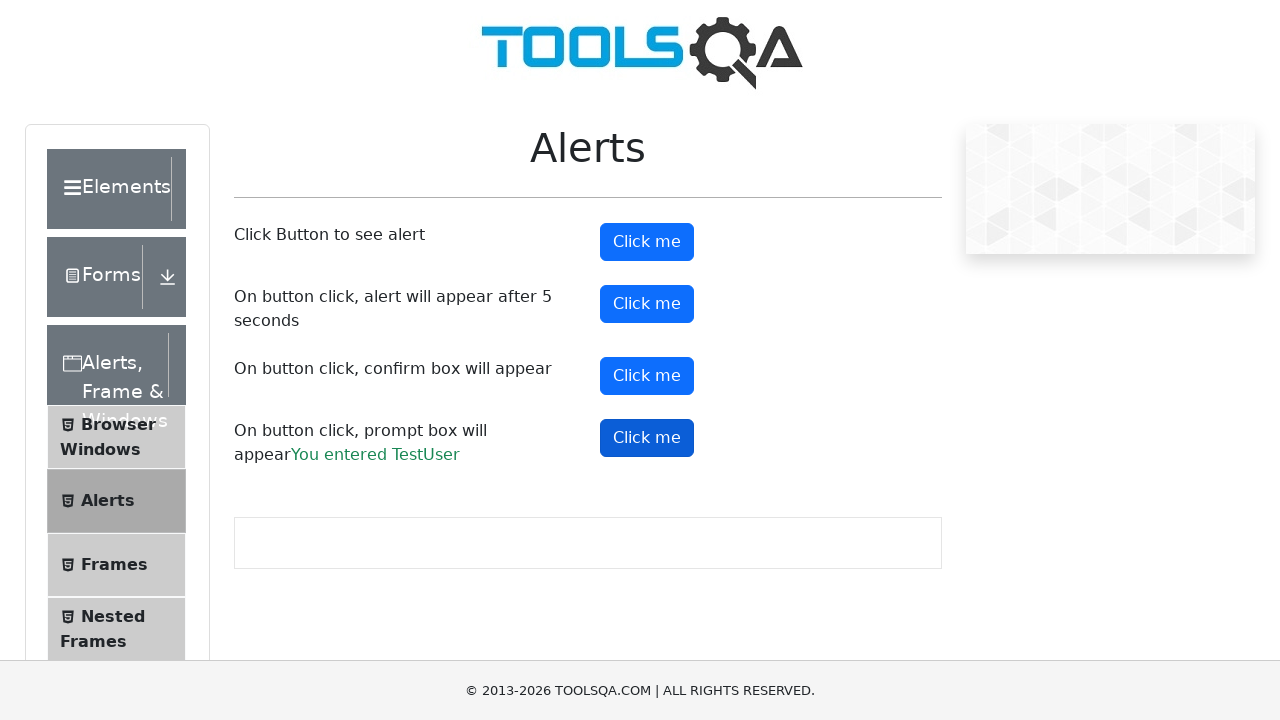